Tests clicking on a header navigation link (About) from the homepage

Starting URL: https://mthaneman.xyz

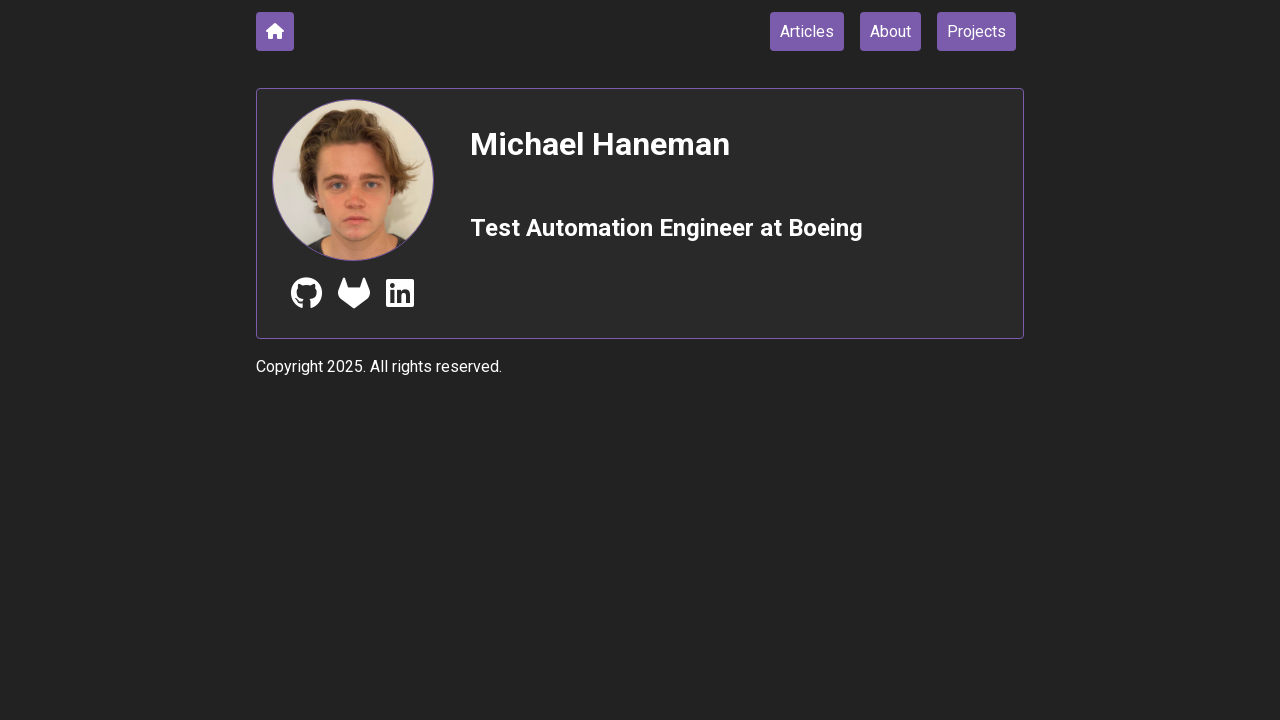

Located About link in header navigation
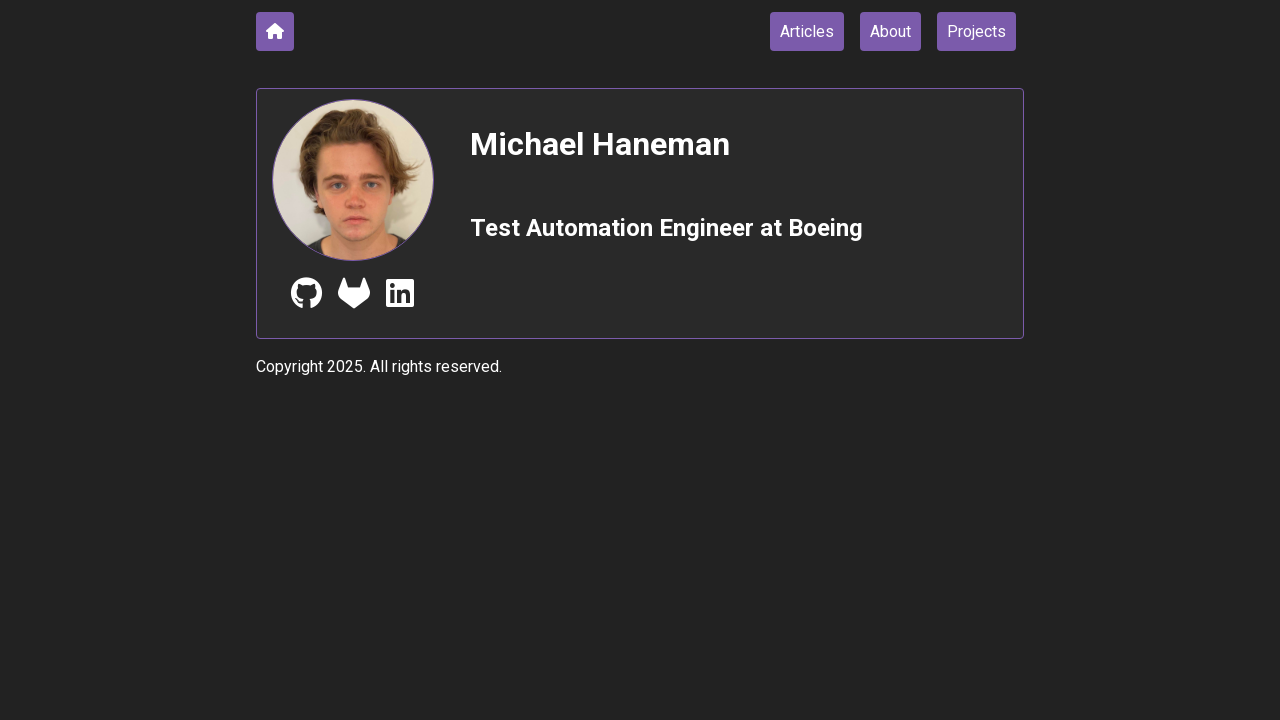

Clicked About link in header navigation at (890, 32) on header >> internal:text="About"i
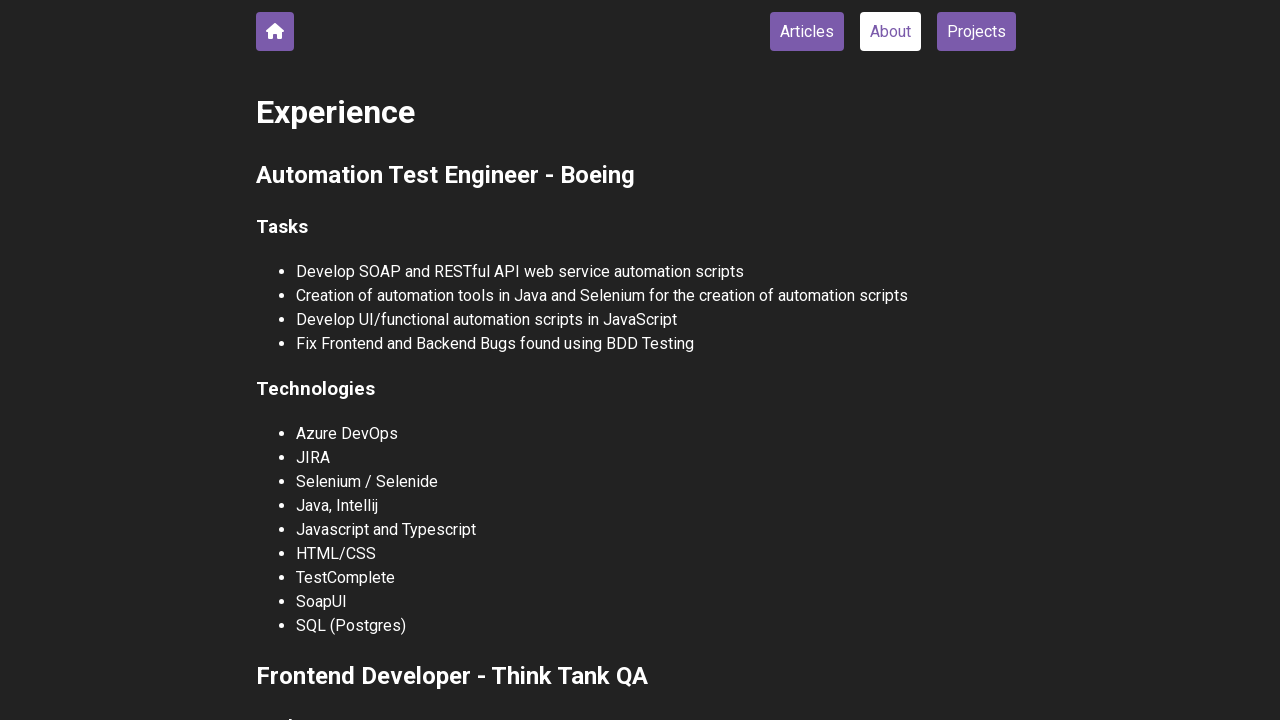

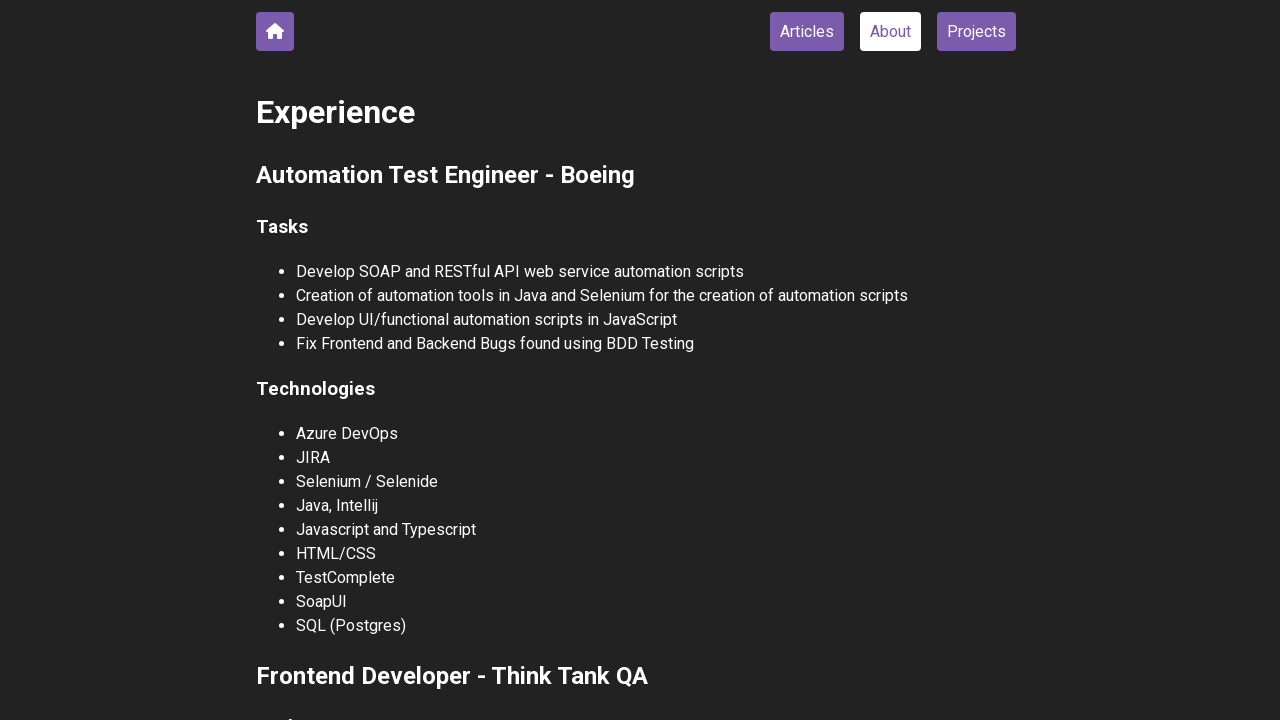